Tests page scrolling functionality by navigating to the Selenium website and scrolling down 500 pixels using JavaScript execution

Starting URL: https://www.selenium.dev/

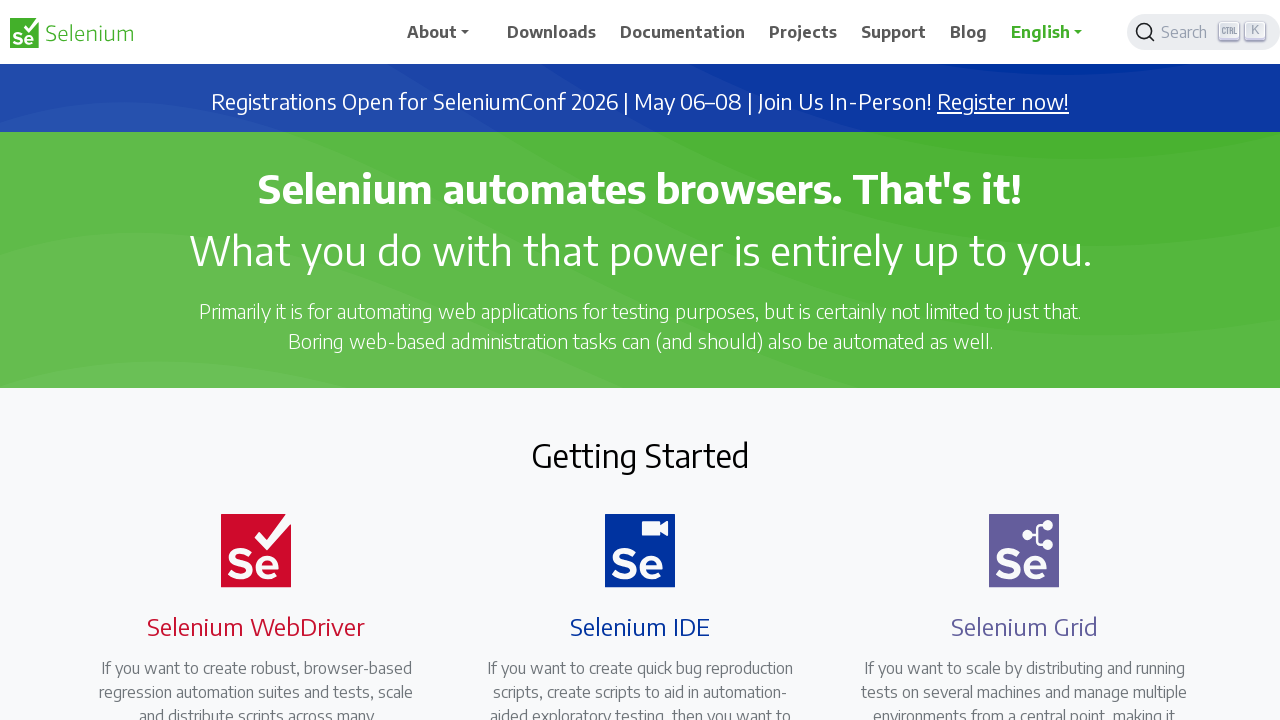

Navigated to Selenium website
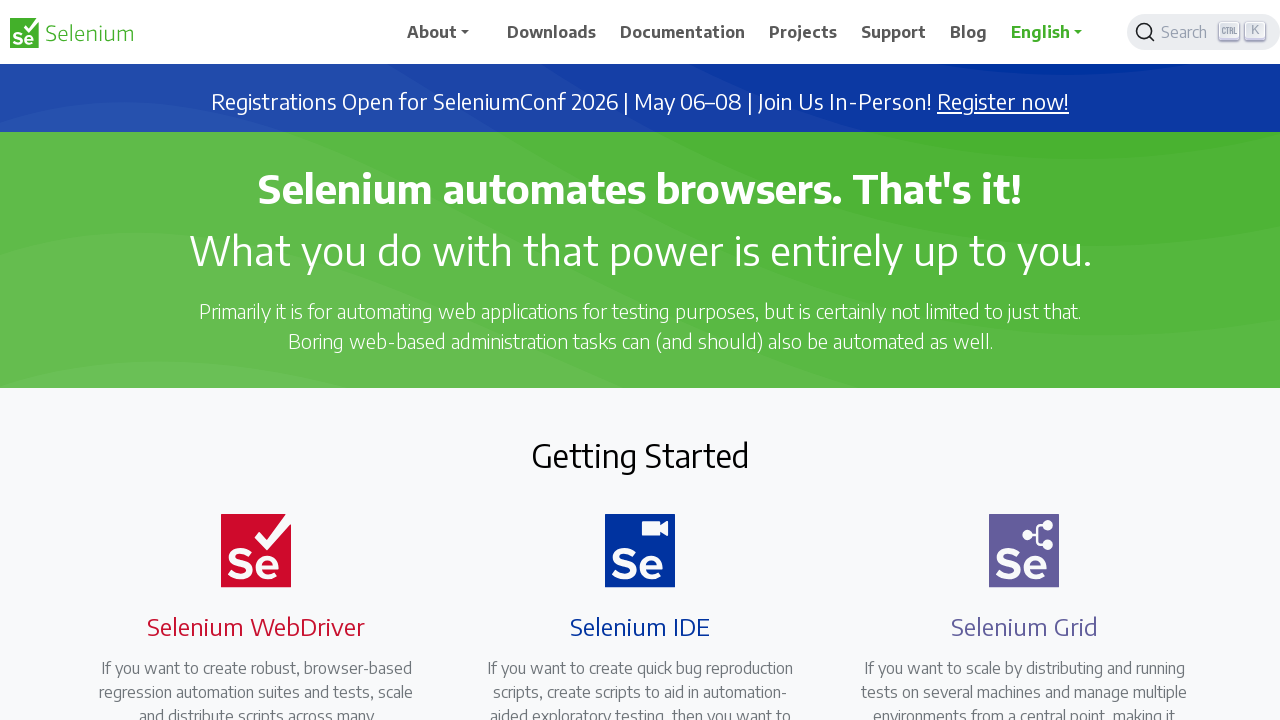

Scrolled down the page by 500 pixels
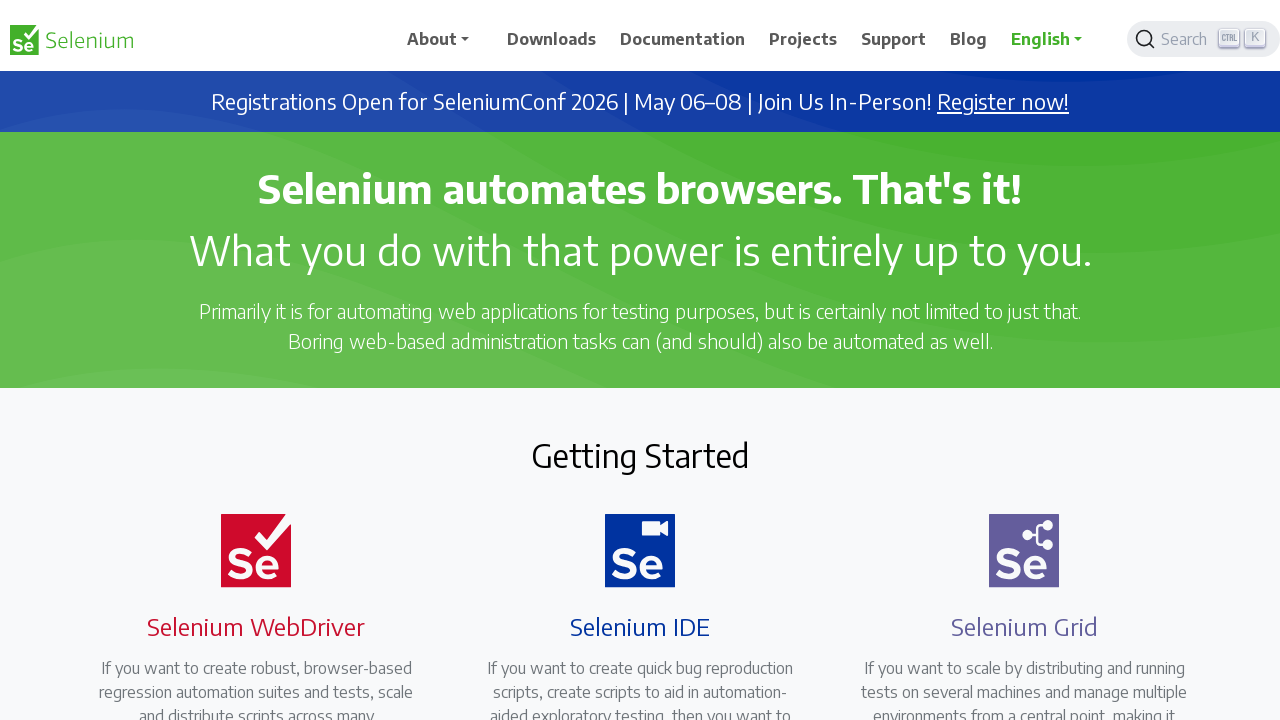

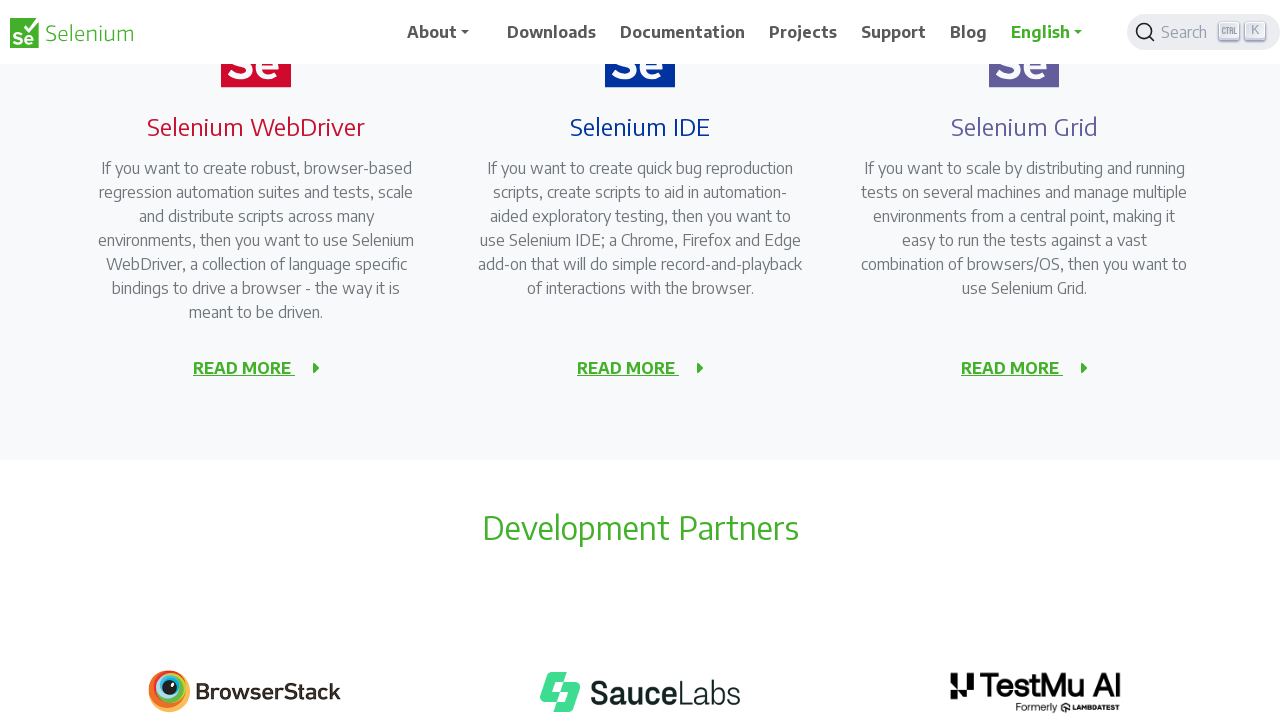